Navigates to Bootswatch default theme page, locates a heading element by its role and name "Heading 2", scrolls it into view, and highlights it for visual confirmation.

Starting URL: https://bootswatch.com/default/

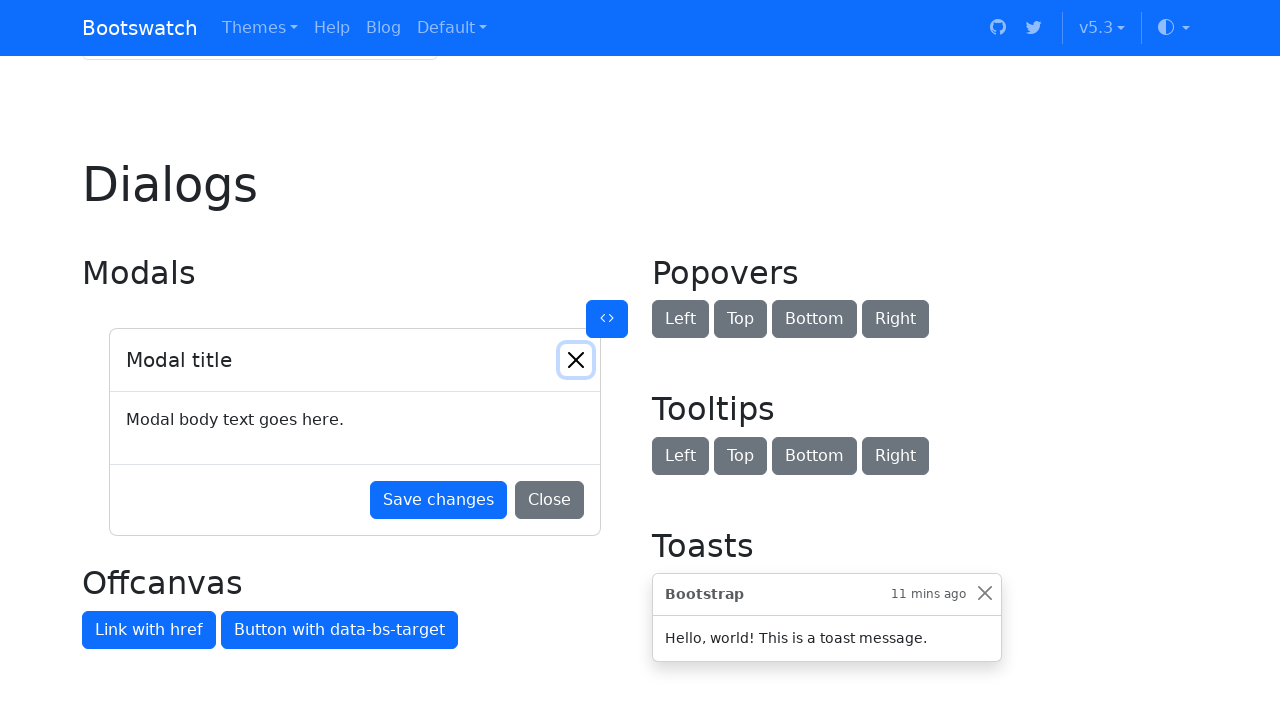

Navigated to Bootswatch default theme page
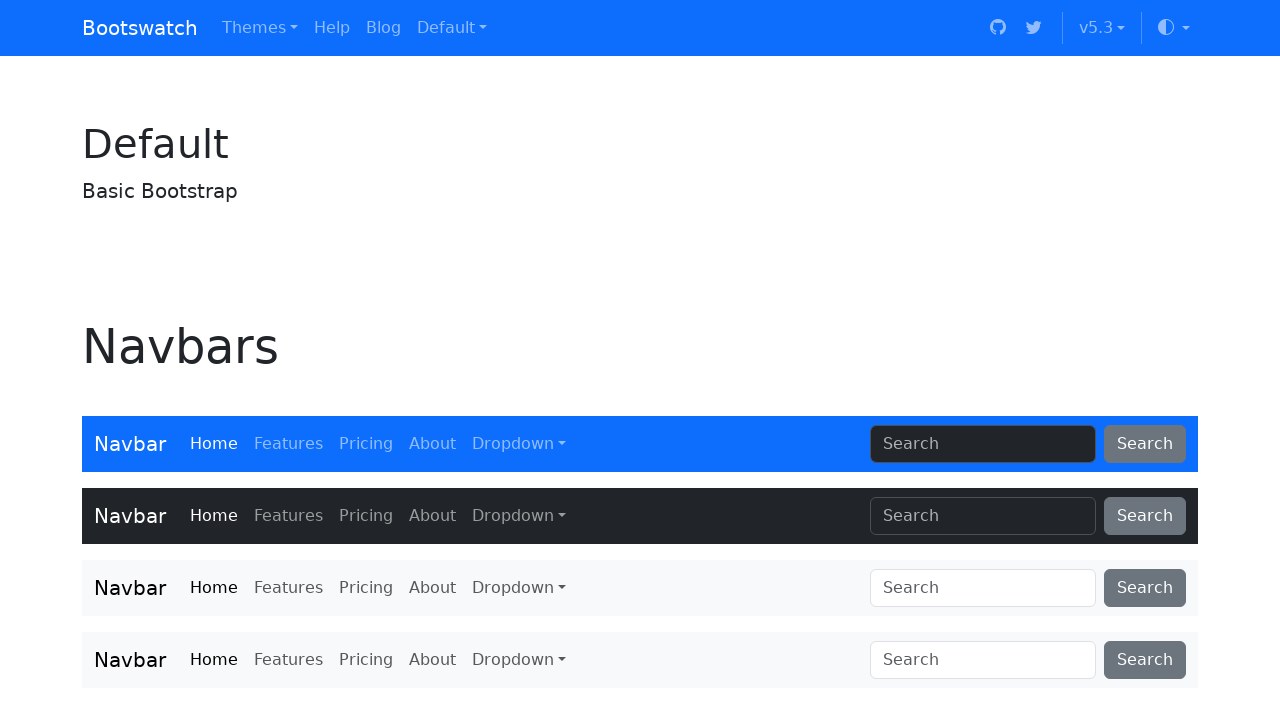

Located heading element by role 'heading' and name 'Heading 2'
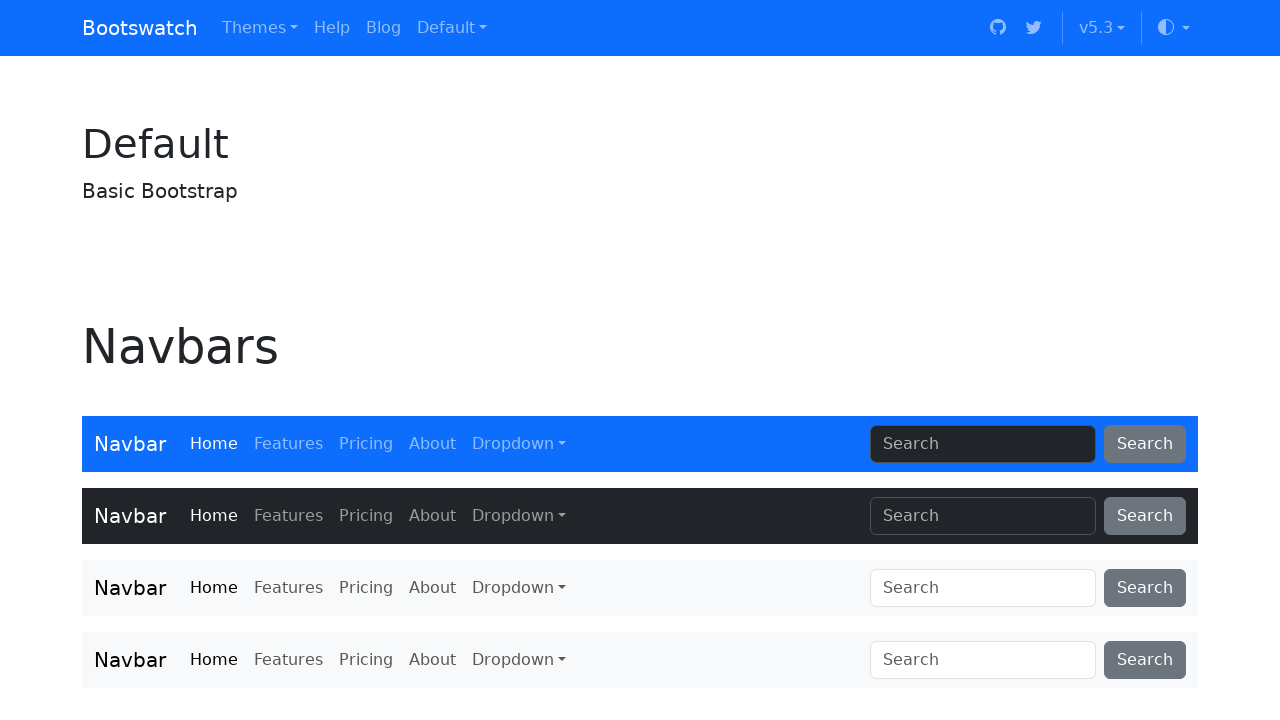

Scrolled heading into view
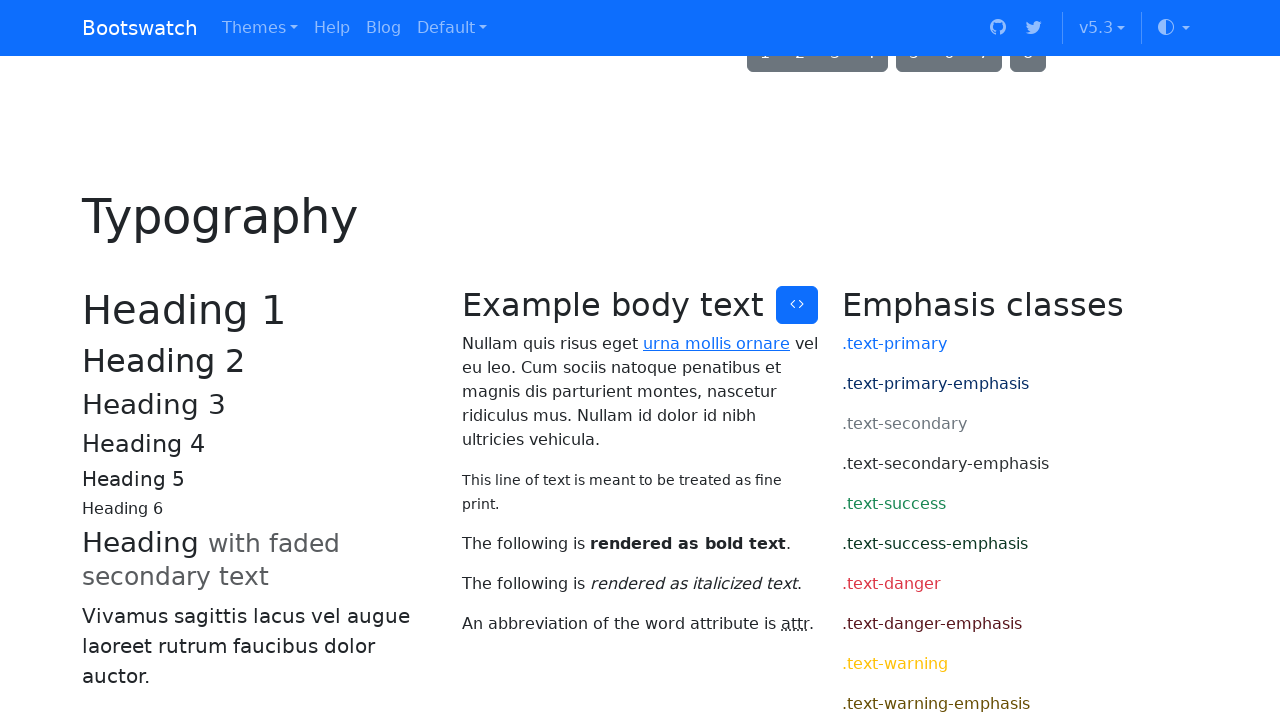

Applied red border and yellow background highlight to heading element
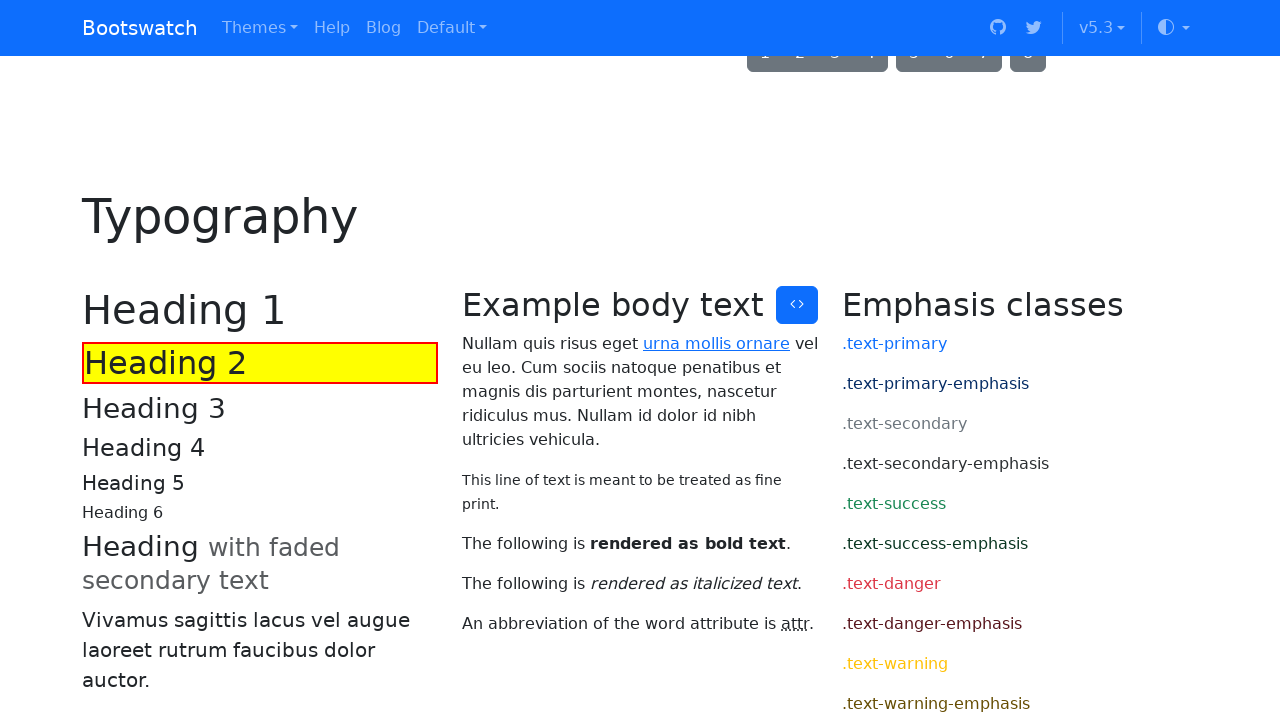

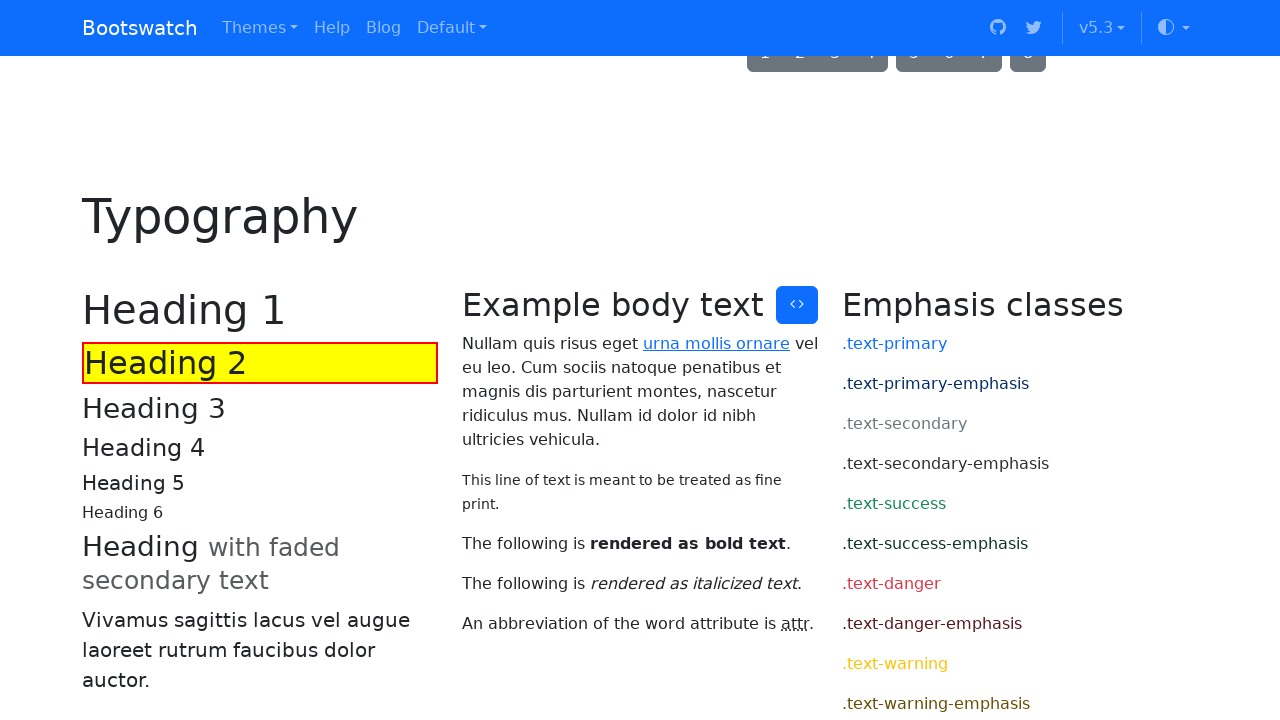